Navigates to the Heroku test application homepage and clicks on a link from the list of available examples (the 29th item in the list).

Starting URL: https://the-internet.herokuapp.com/

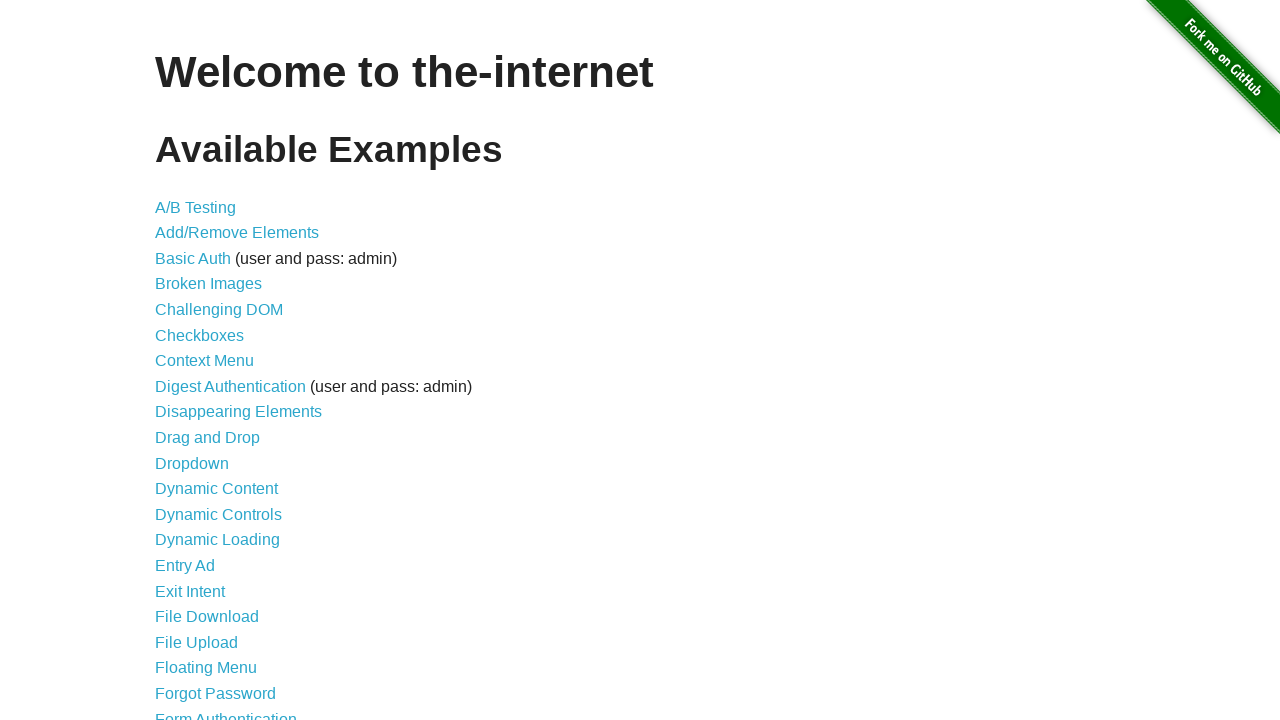

Navigated to Heroku test application homepage
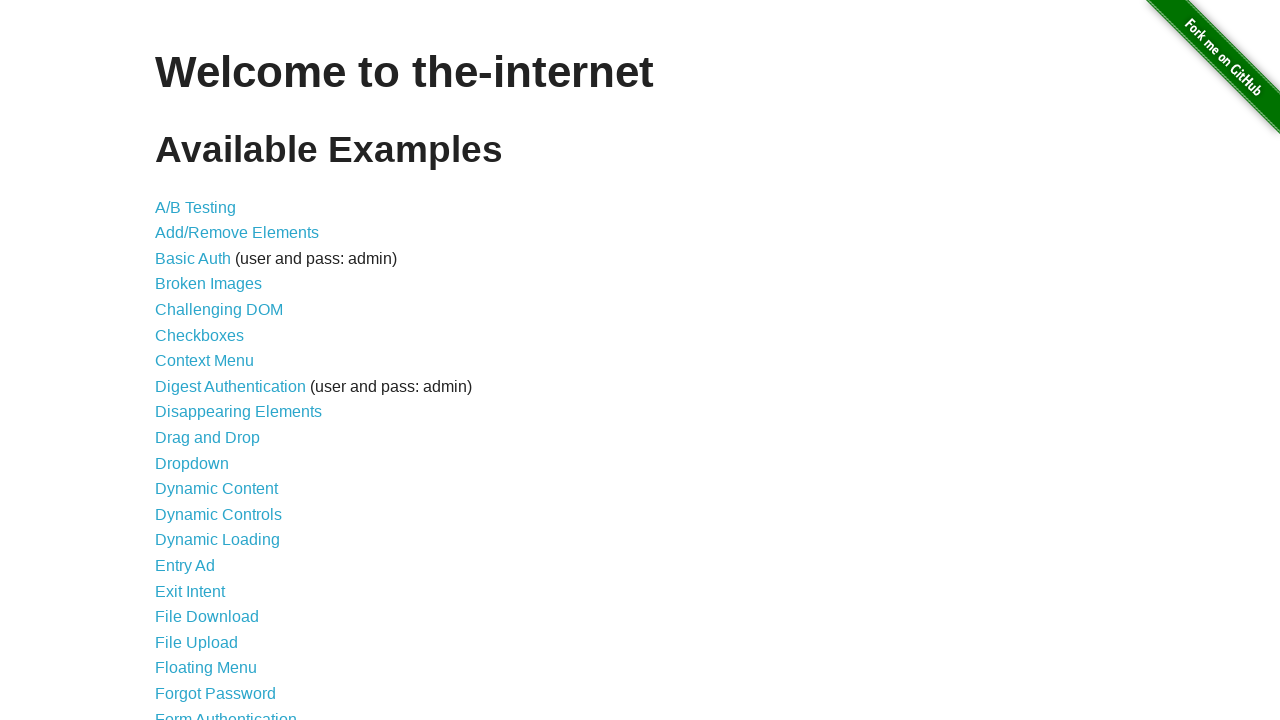

Clicked on the 29th item in the examples list at (214, 361) on xpath=//*[@id='content']/ul/li[29]/a
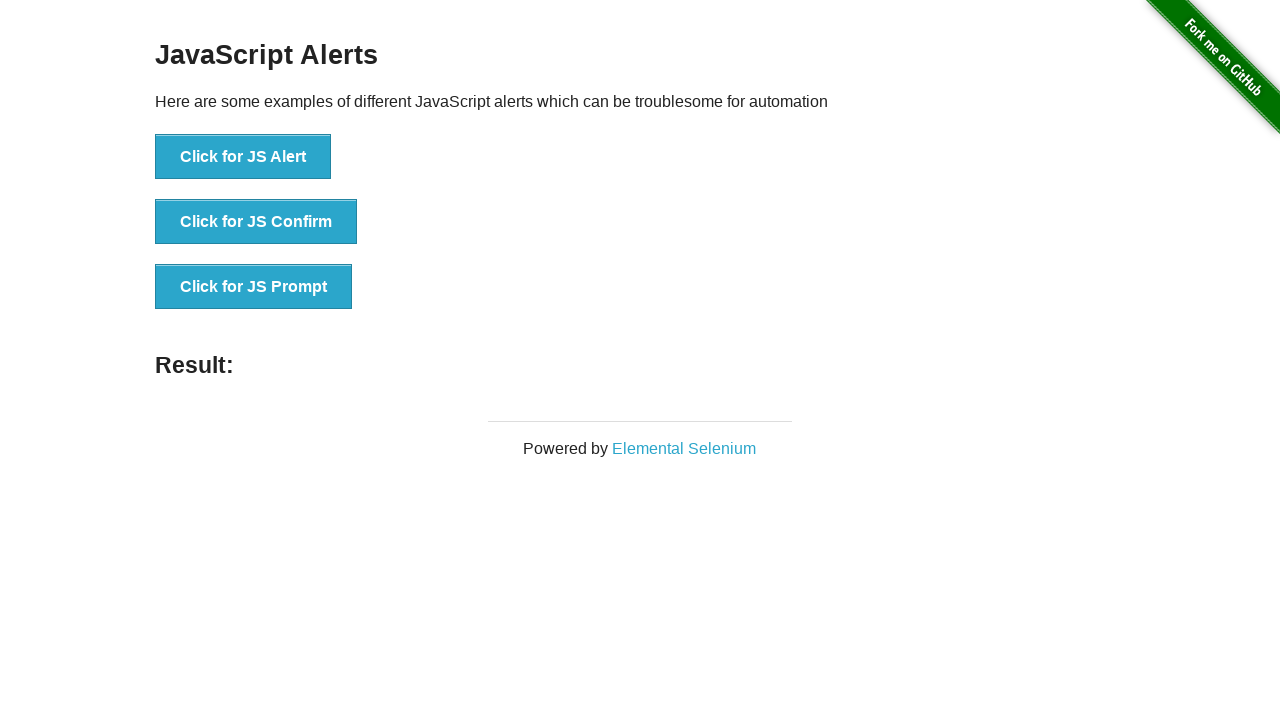

Page navigation completed and DOM content loaded
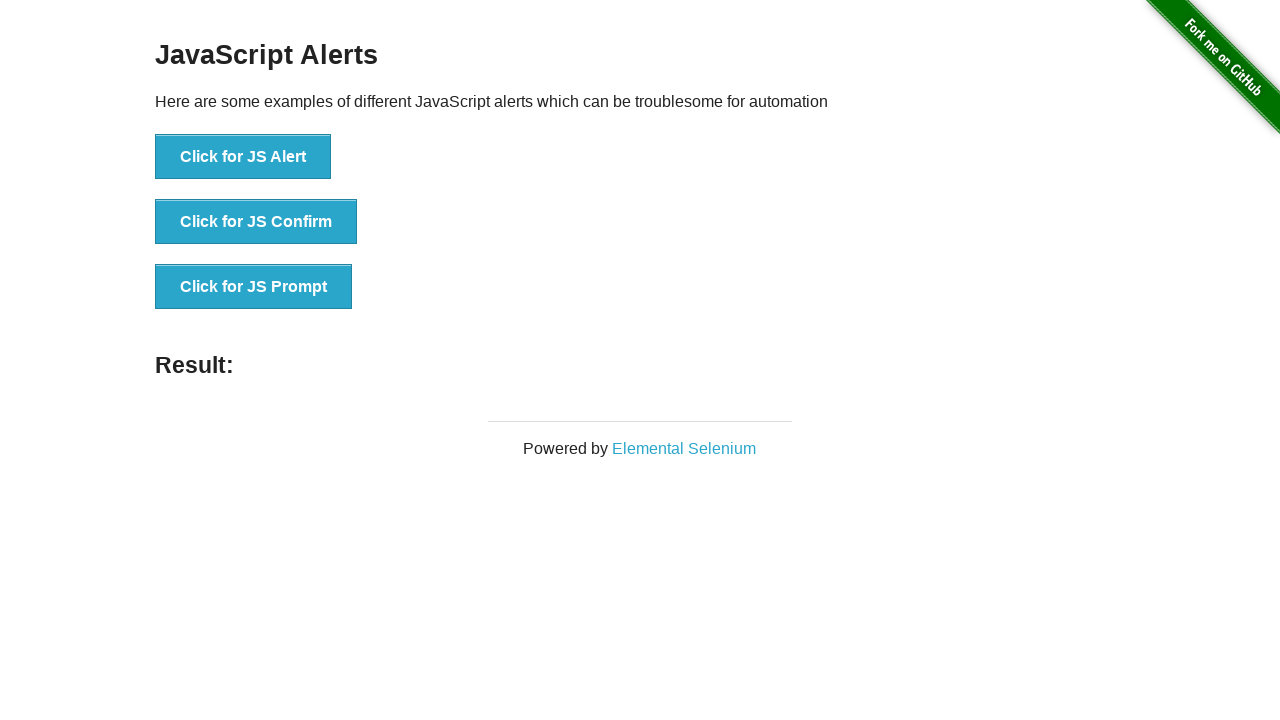

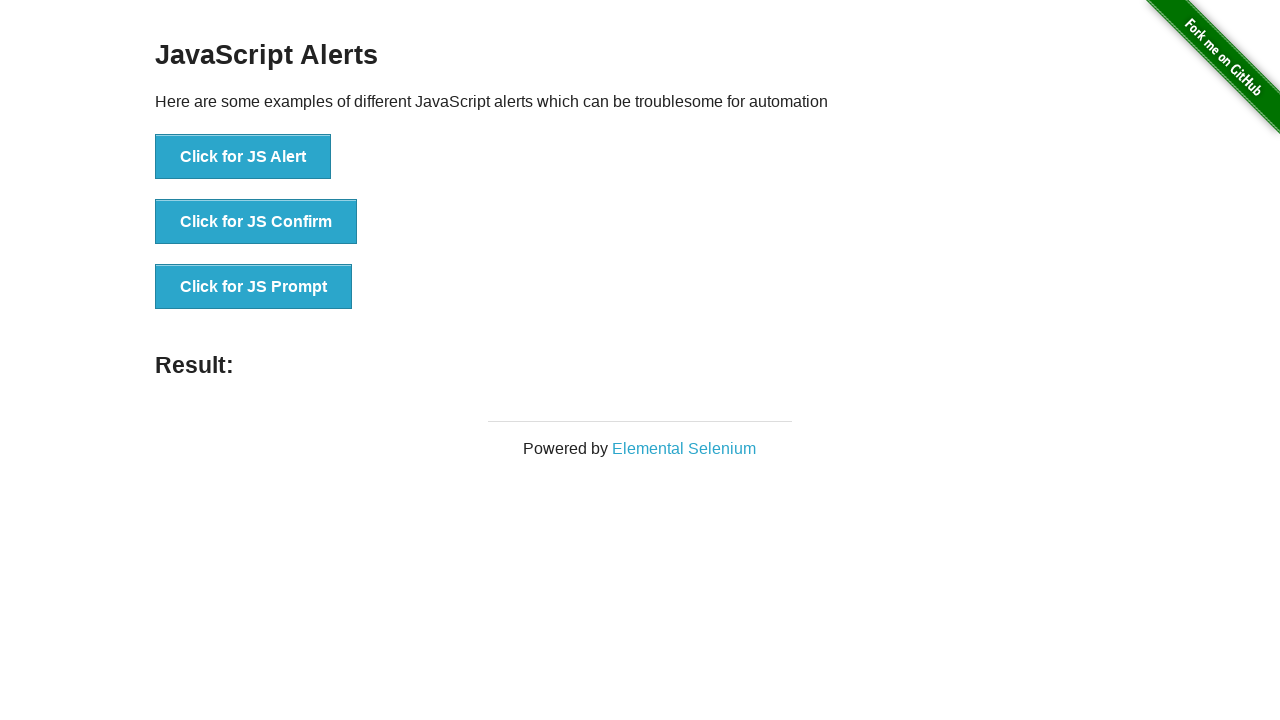